Tests dropdown selection by value, selecting Option 2 using its value attribute and verifying the selection

Starting URL: https://the-internet.herokuapp.com/dropdown

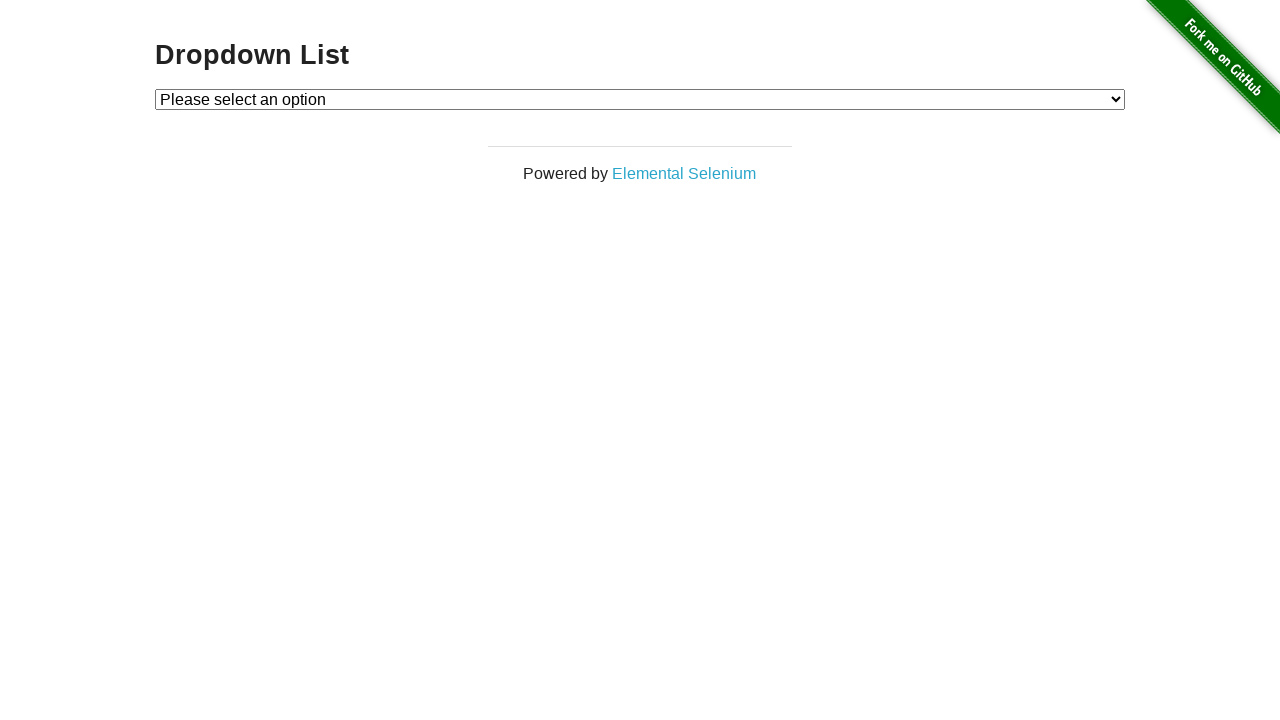

Selected Option 2 using value attribute '2' from dropdown on #dropdown
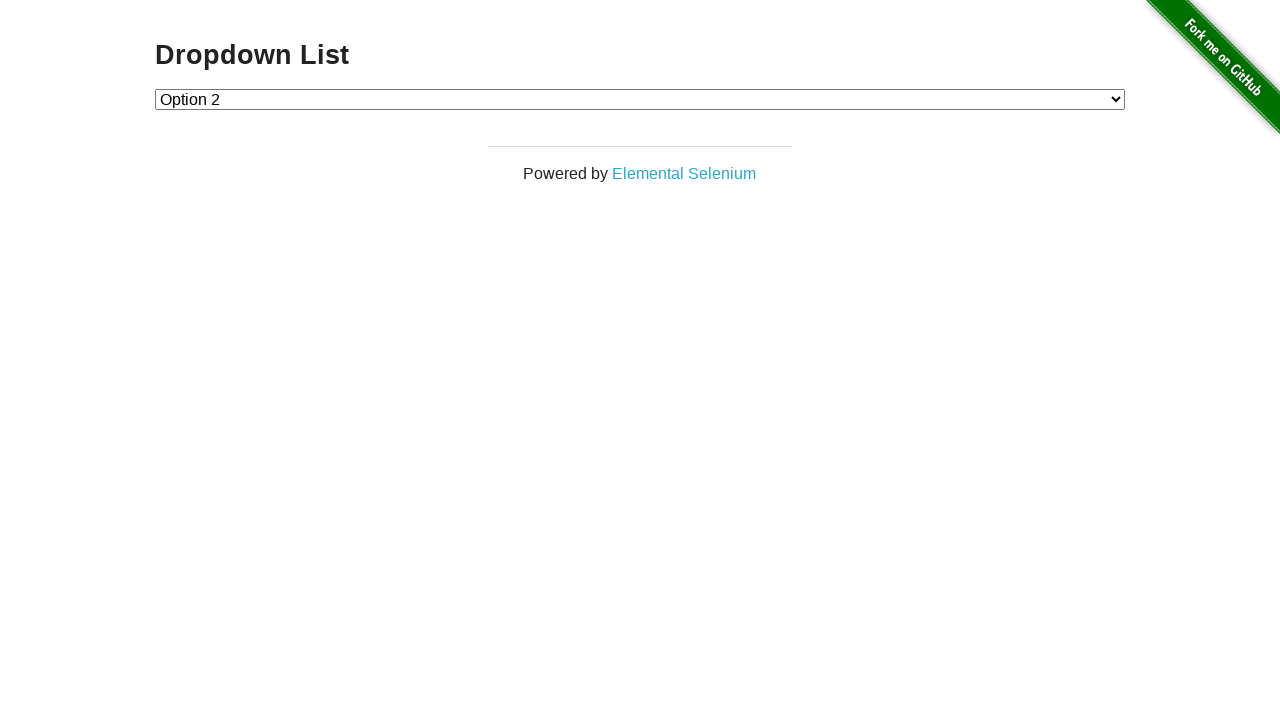

Retrieved the selected dropdown value
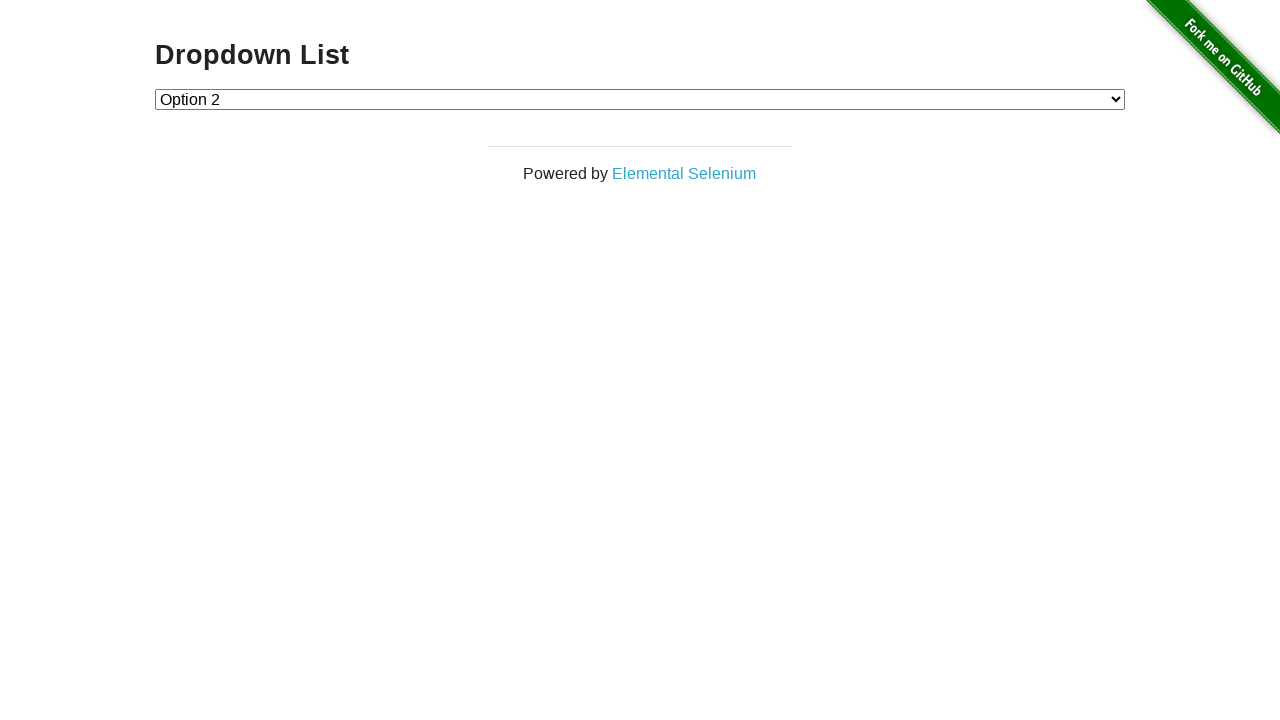

Verified that dropdown selection is '2' (Option 2)
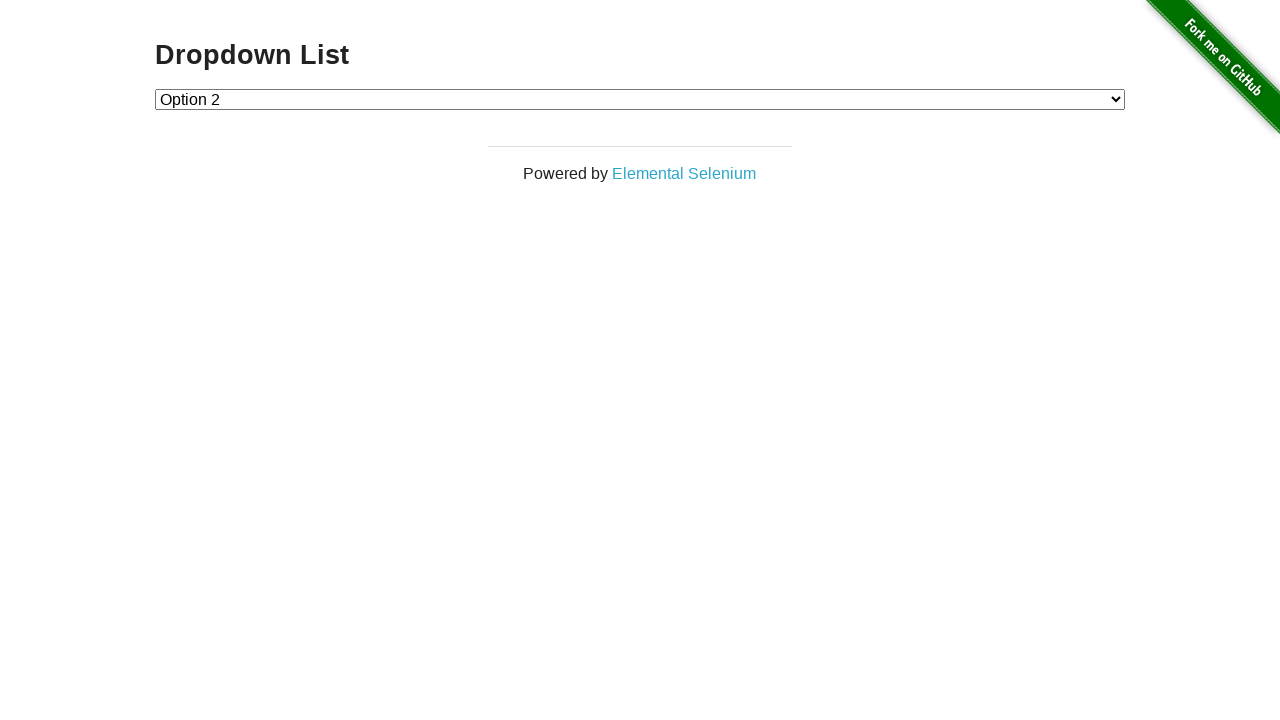

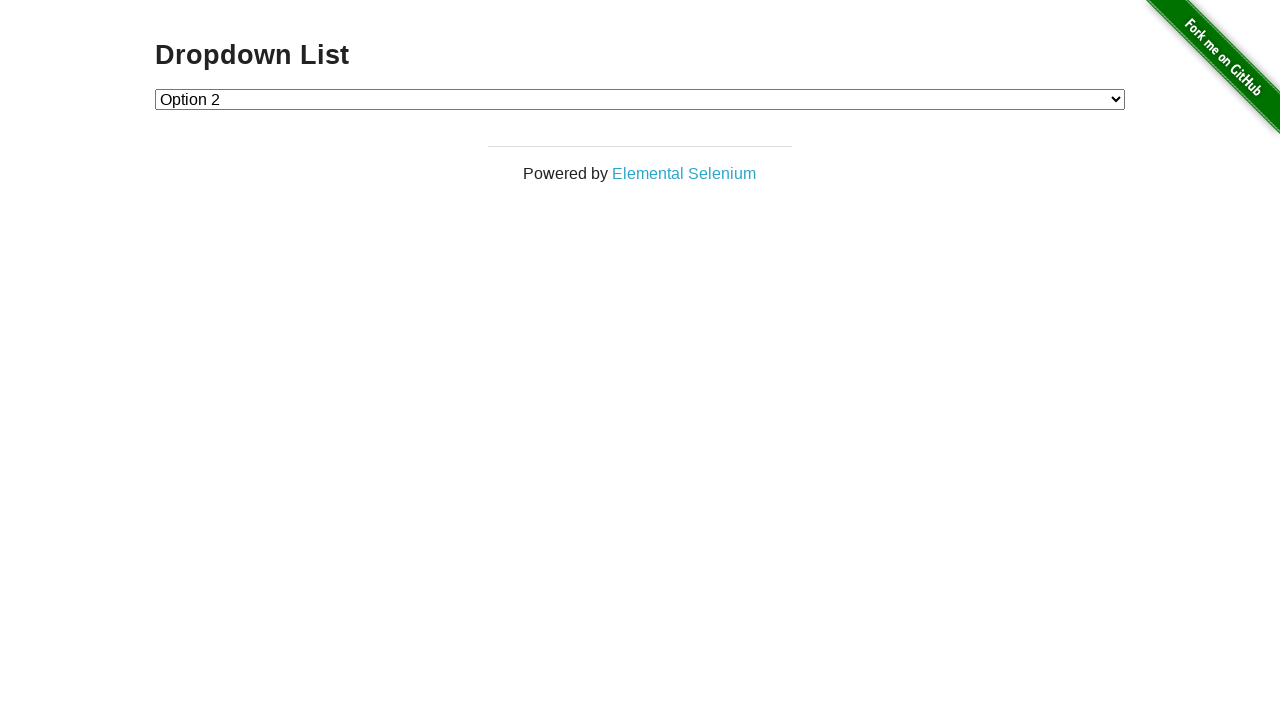